Tests A/B test opt-out functionality by loading the split test page, verifying the user is in a test group, adding an opt-out cookie, refreshing the page, and verifying the user is no longer in the test group.

Starting URL: http://the-internet.herokuapp.com/abtest

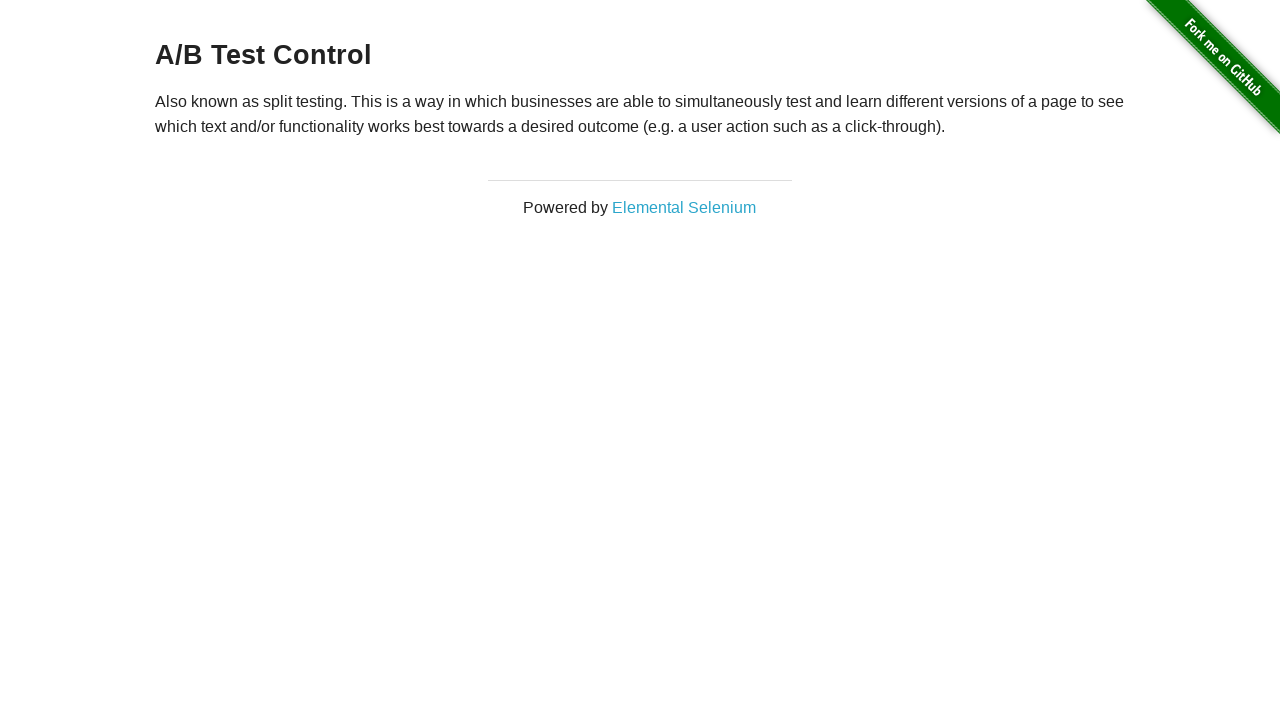

Located h3 heading element
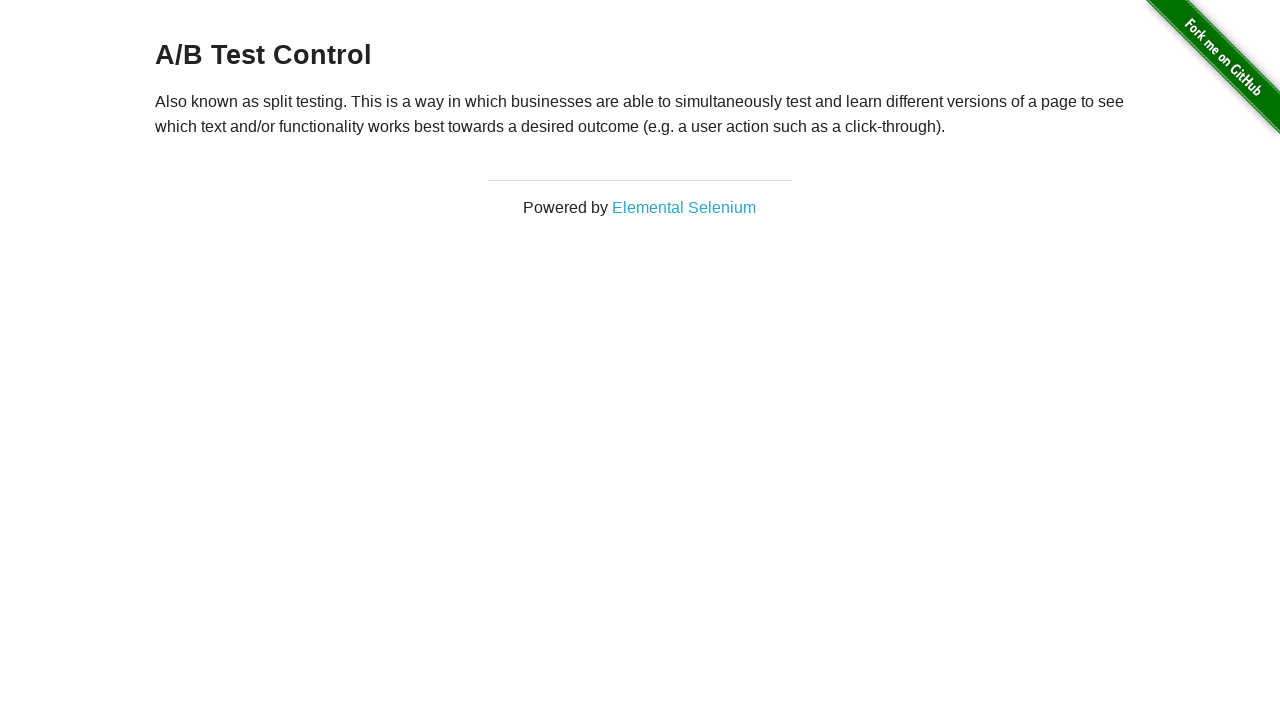

Retrieved heading text: A/B Test Control
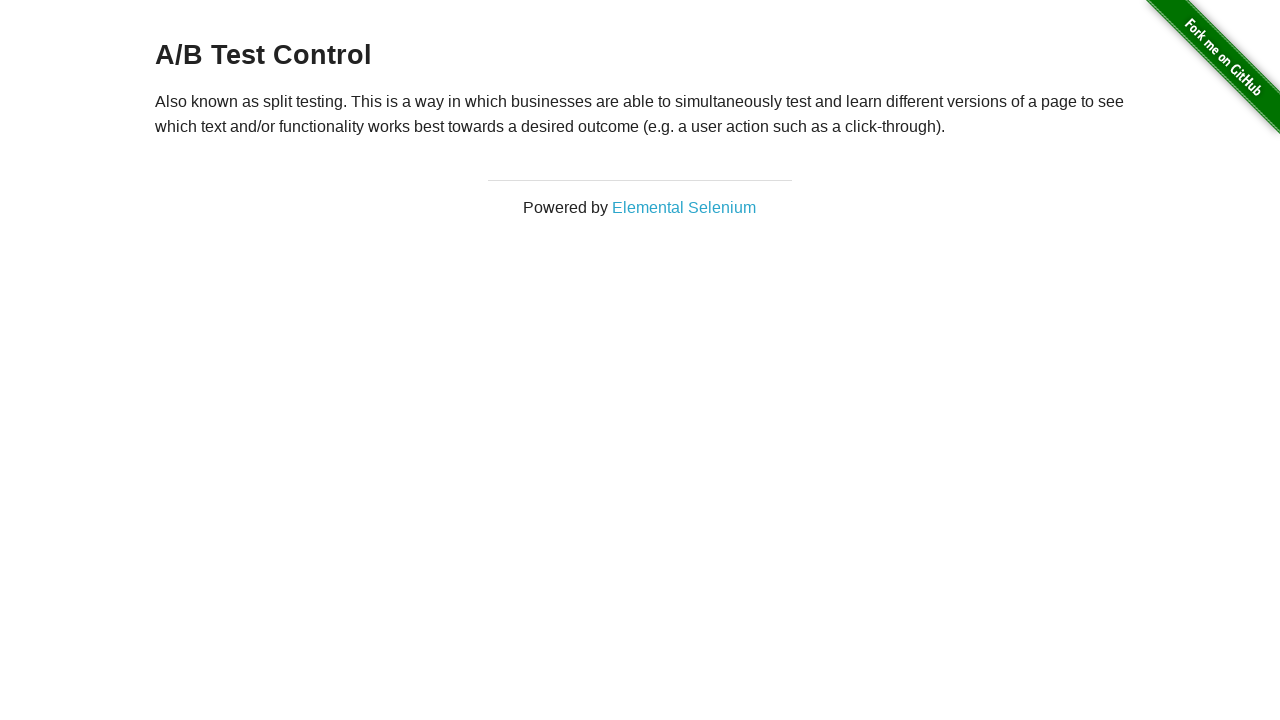

Verified user is in A/B test group (Variation 1 or Control)
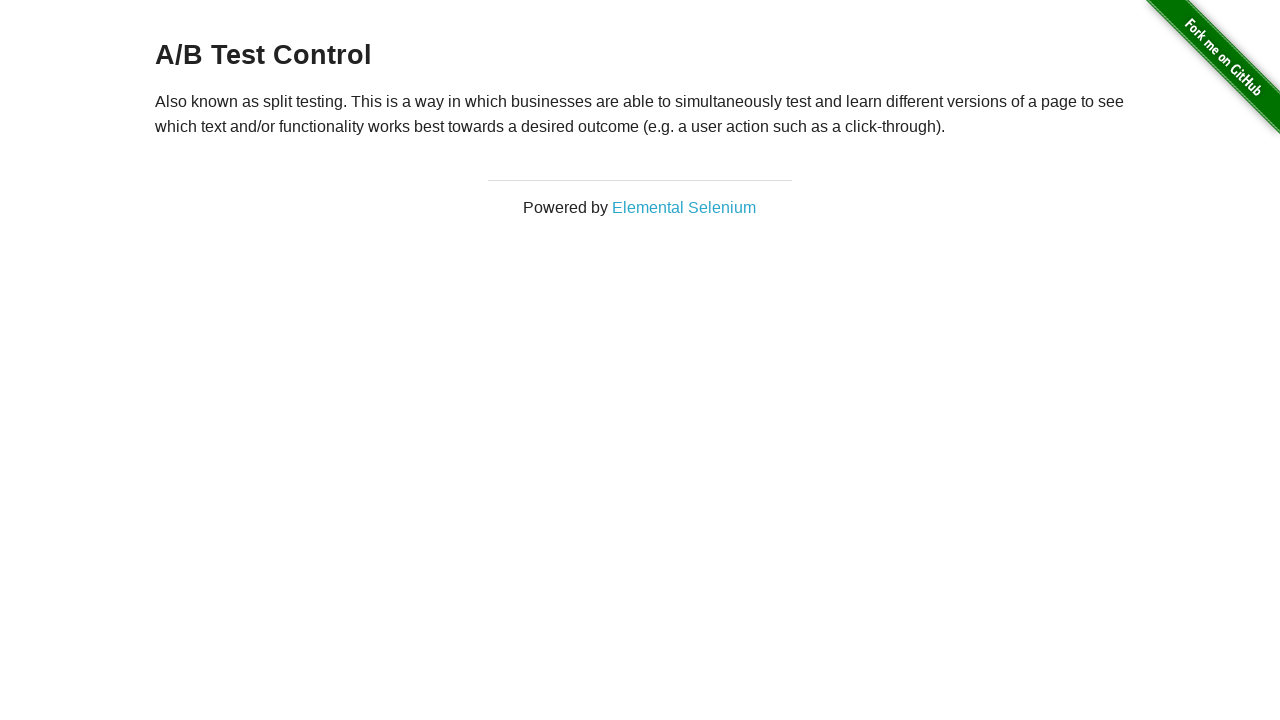

Added optimizelyOptOut cookie to opt out of A/B test
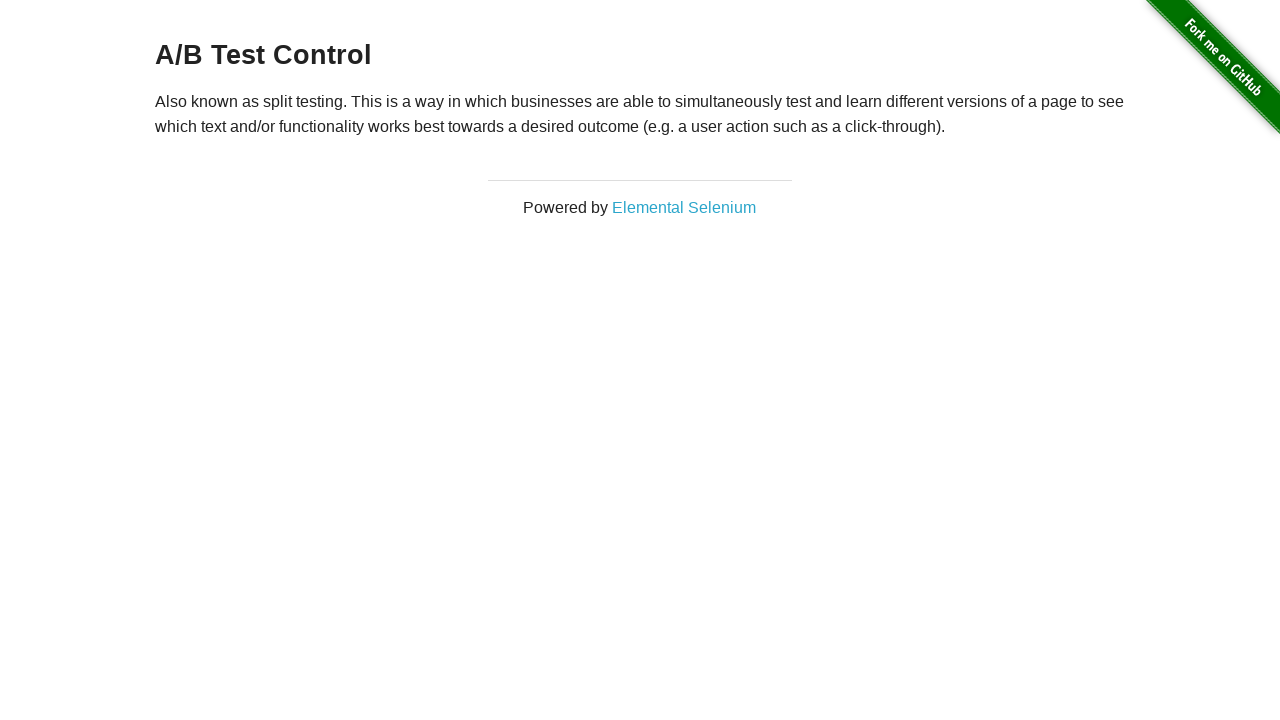

Reloaded page after adding opt-out cookie
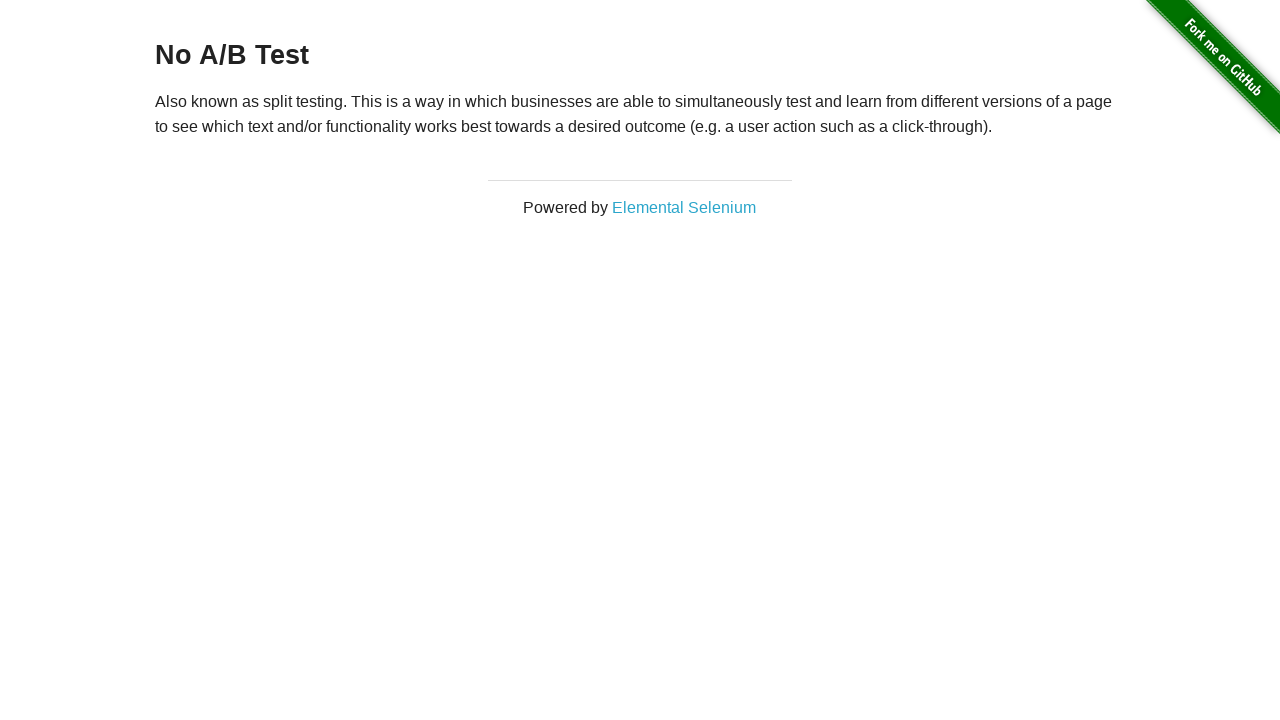

Retrieved heading text after reload: No A/B Test
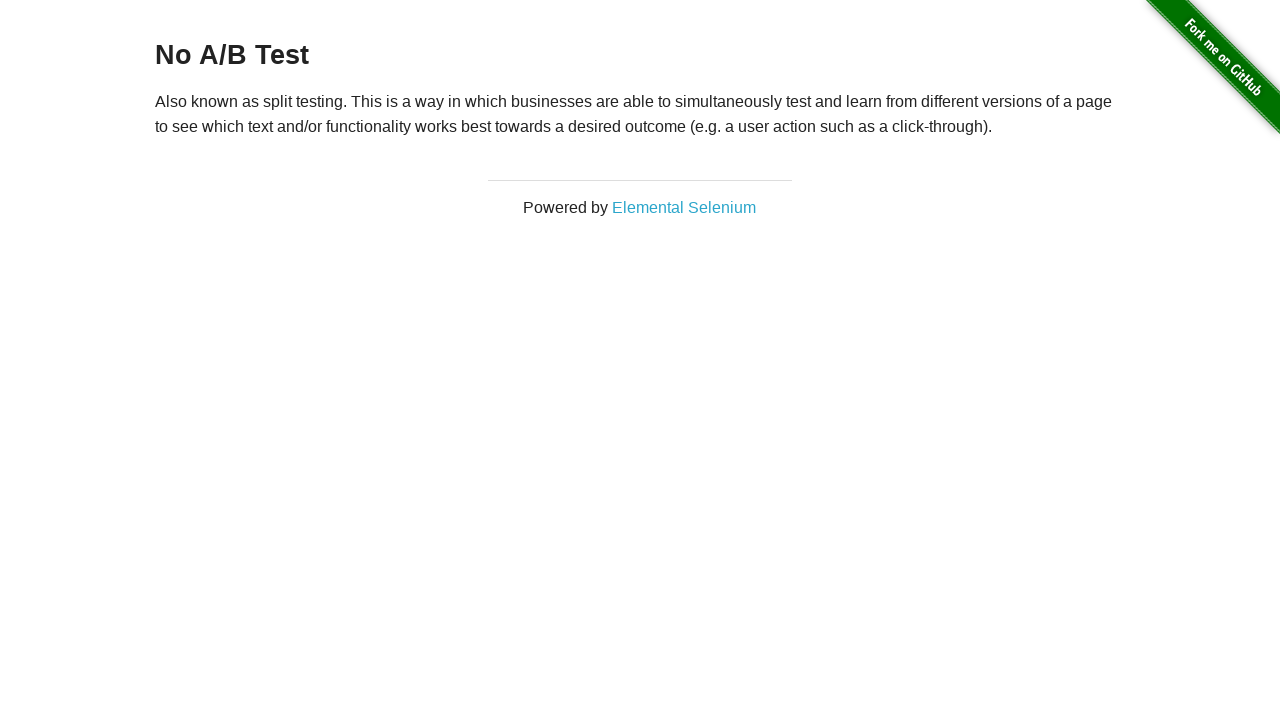

Verified user is no longer in A/B test group - shows 'No A/B Test'
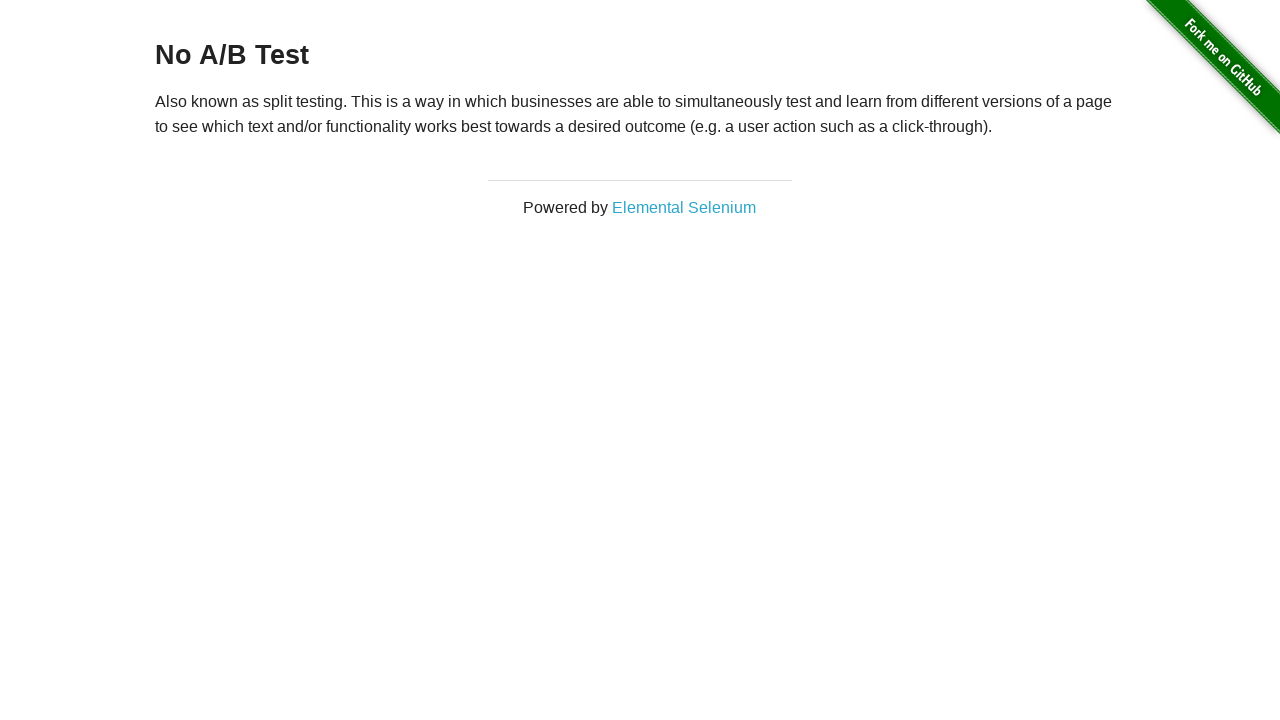

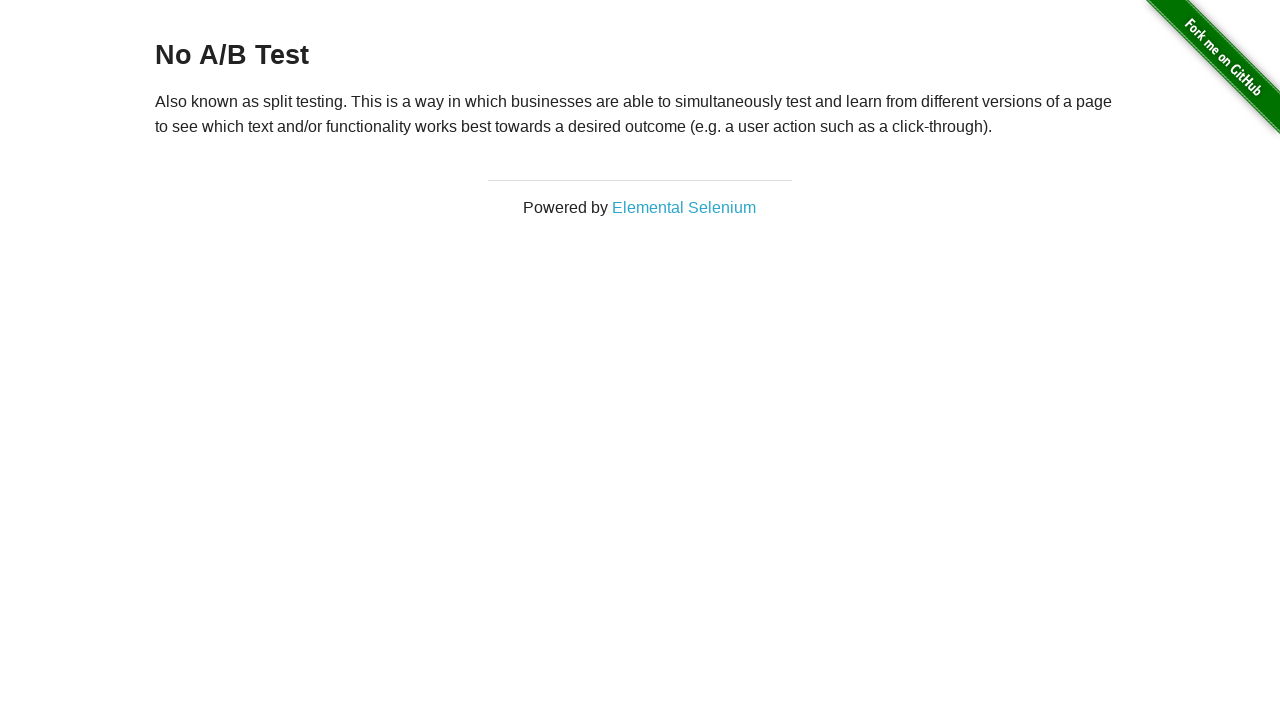